Tests a simple registration form by filling in first name, last name, email, and phone number fields, then submitting the form and handling the confirmation alert.

Starting URL: https://v1.training-support.net/selenium/simple-form

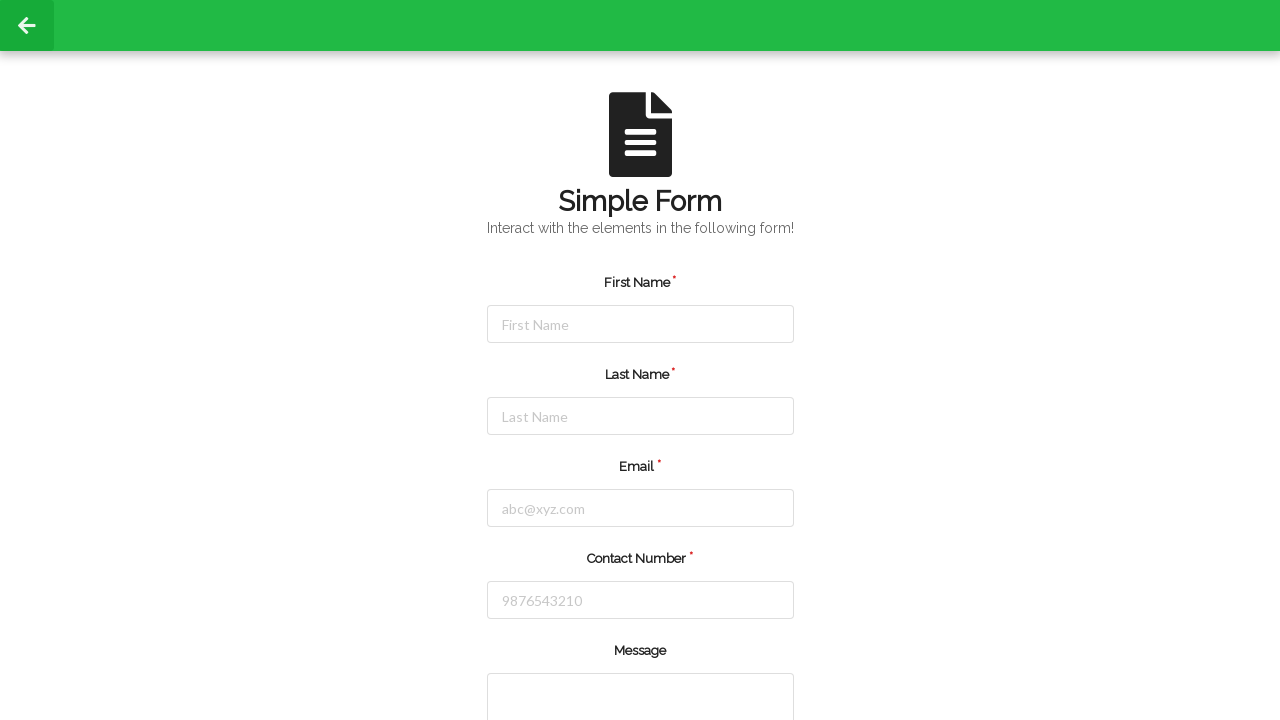

Filled first name field with 'Jennifer' on #firstName
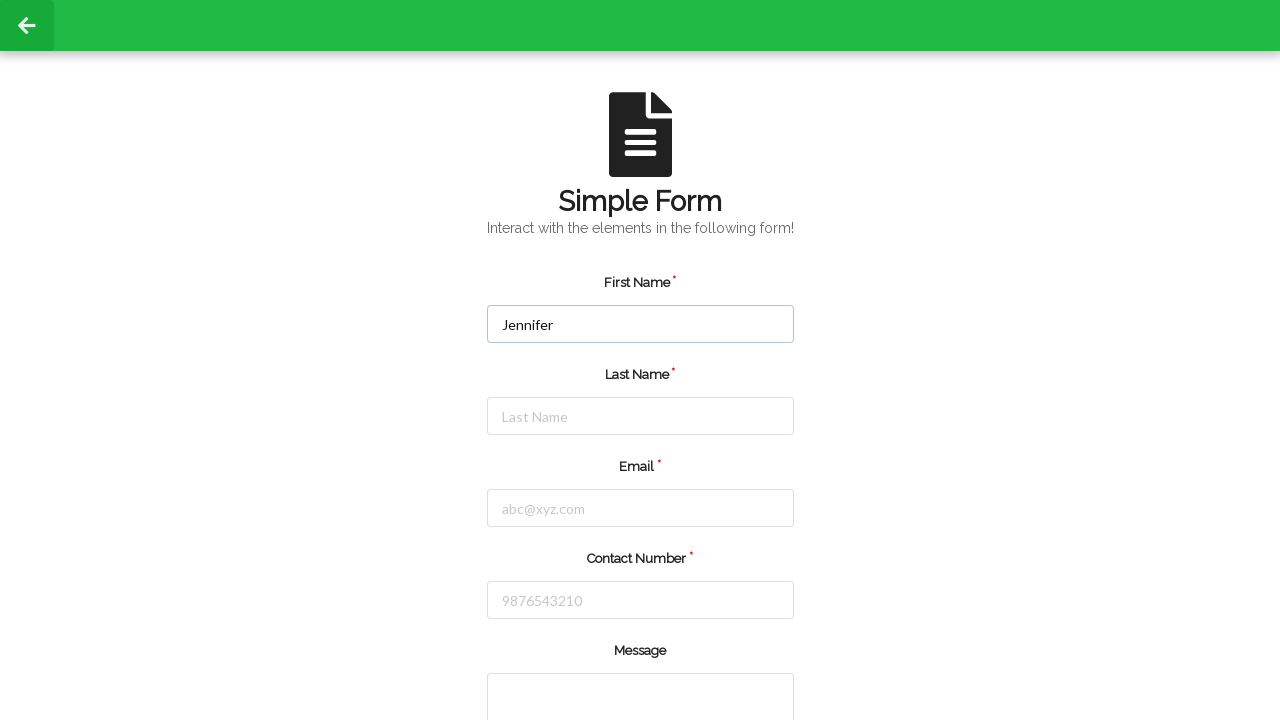

Filled last name field with 'Martinez' on #lastName
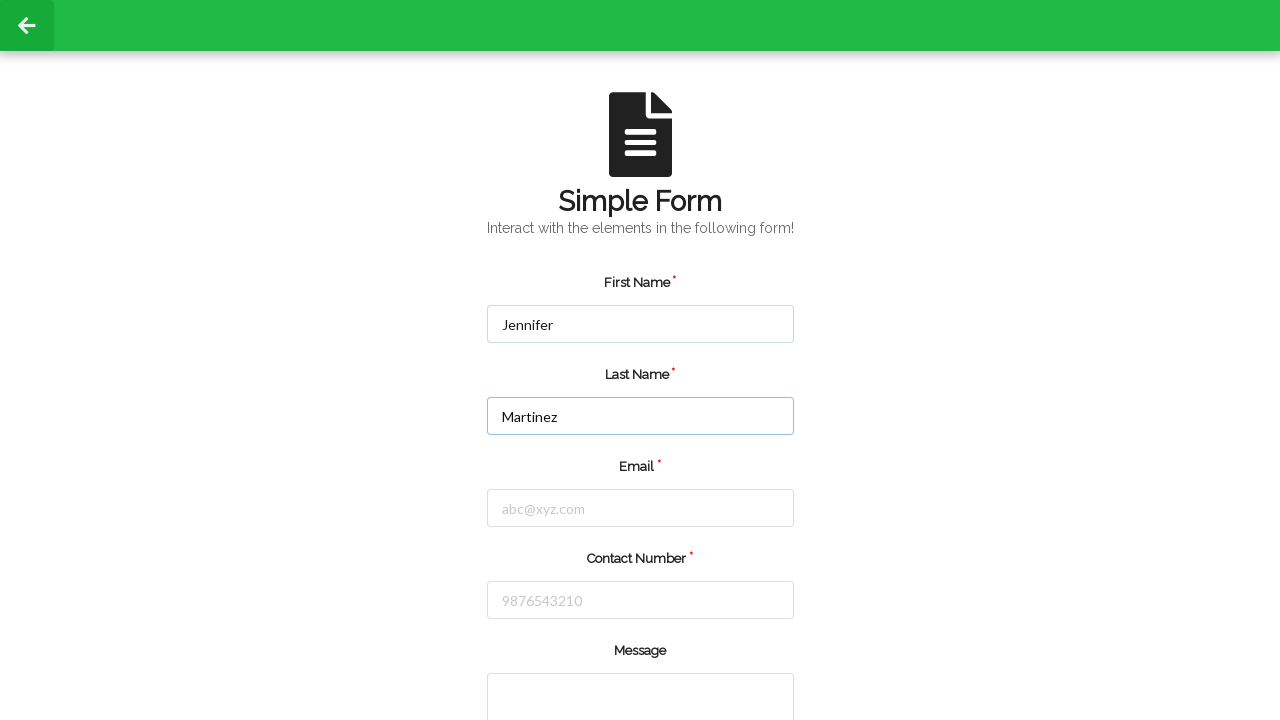

Filled email field with 'jennifer.martinez@example.com' on #email
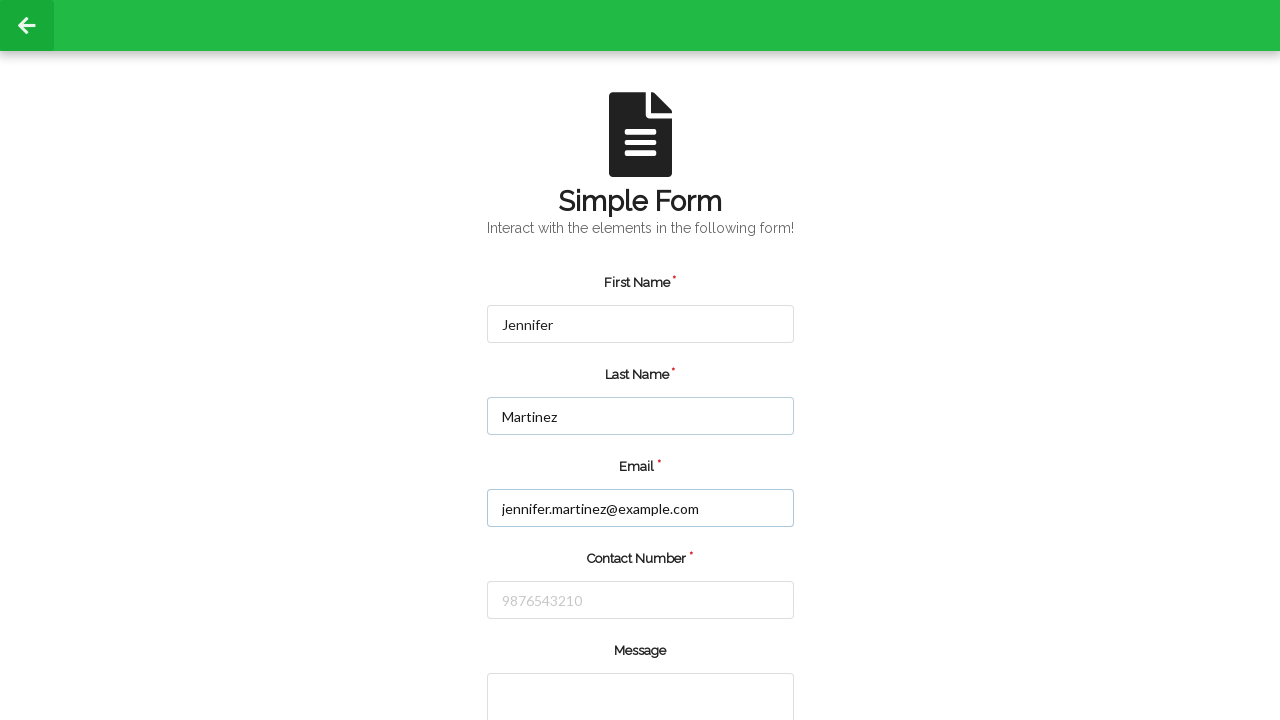

Filled phone number field with '5551234567' on #number
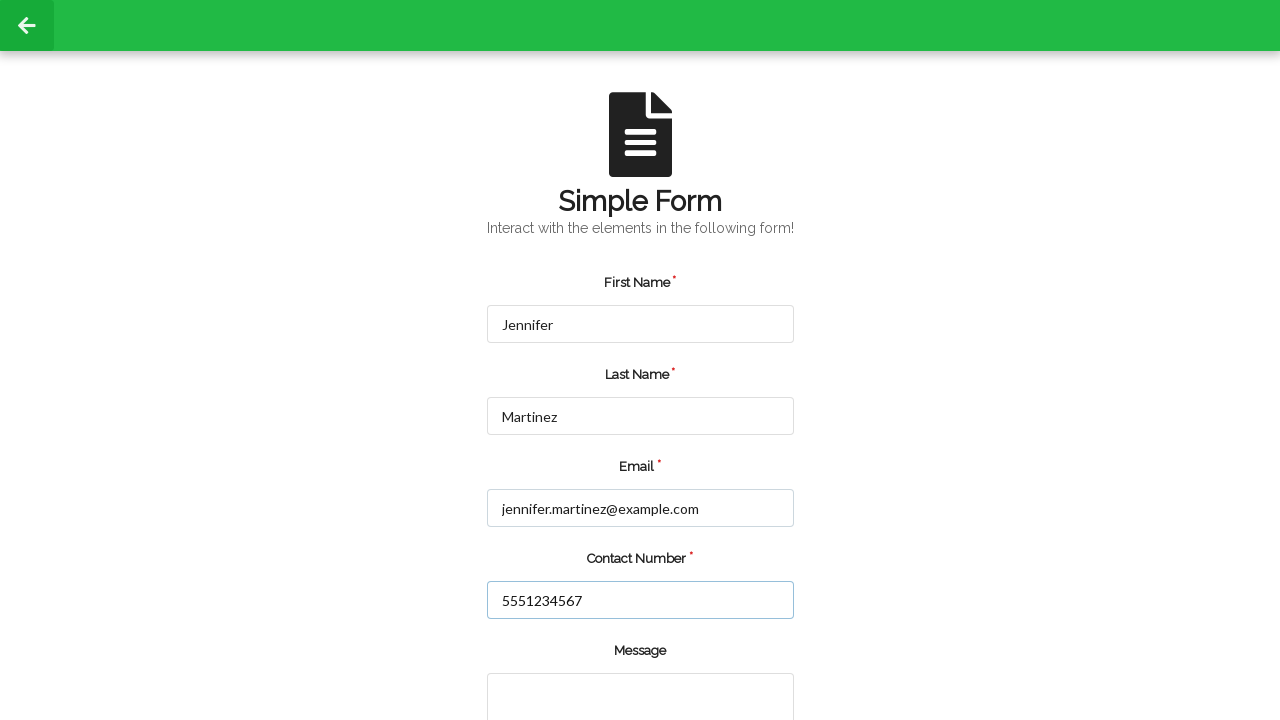

Clicked the green submit button at (558, 660) on input.green
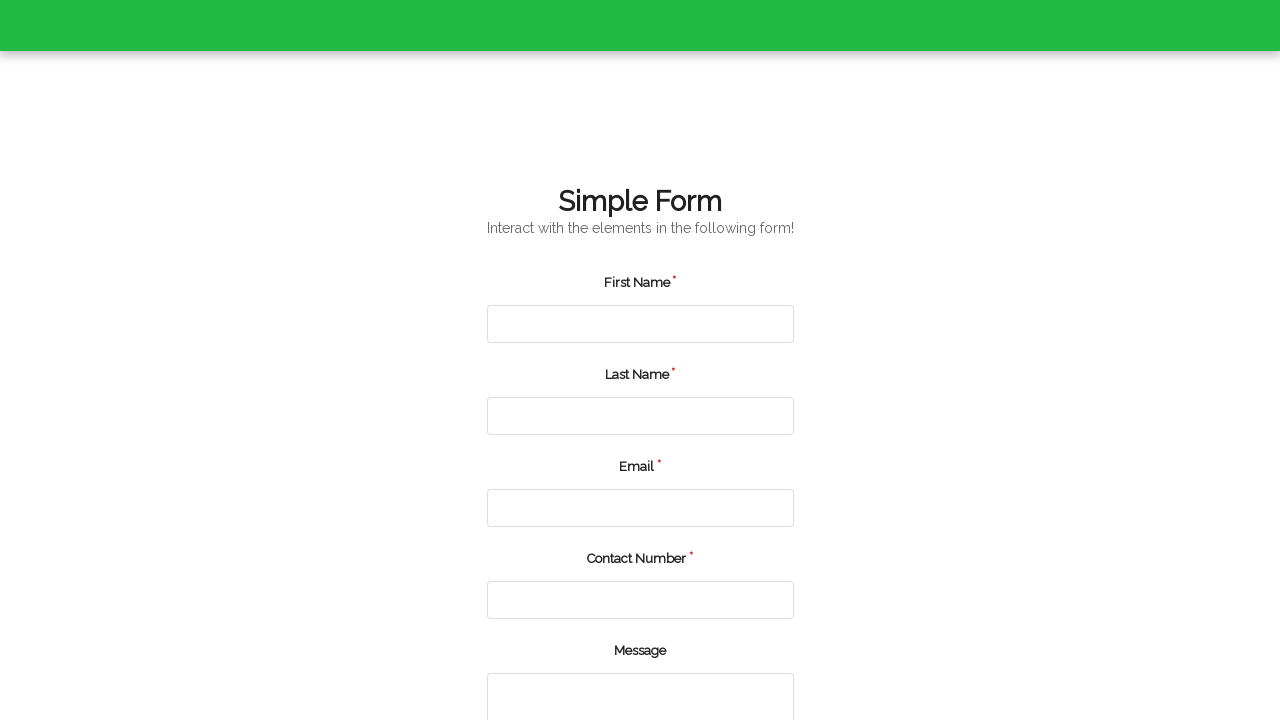

Set up dialog handler to accept alerts
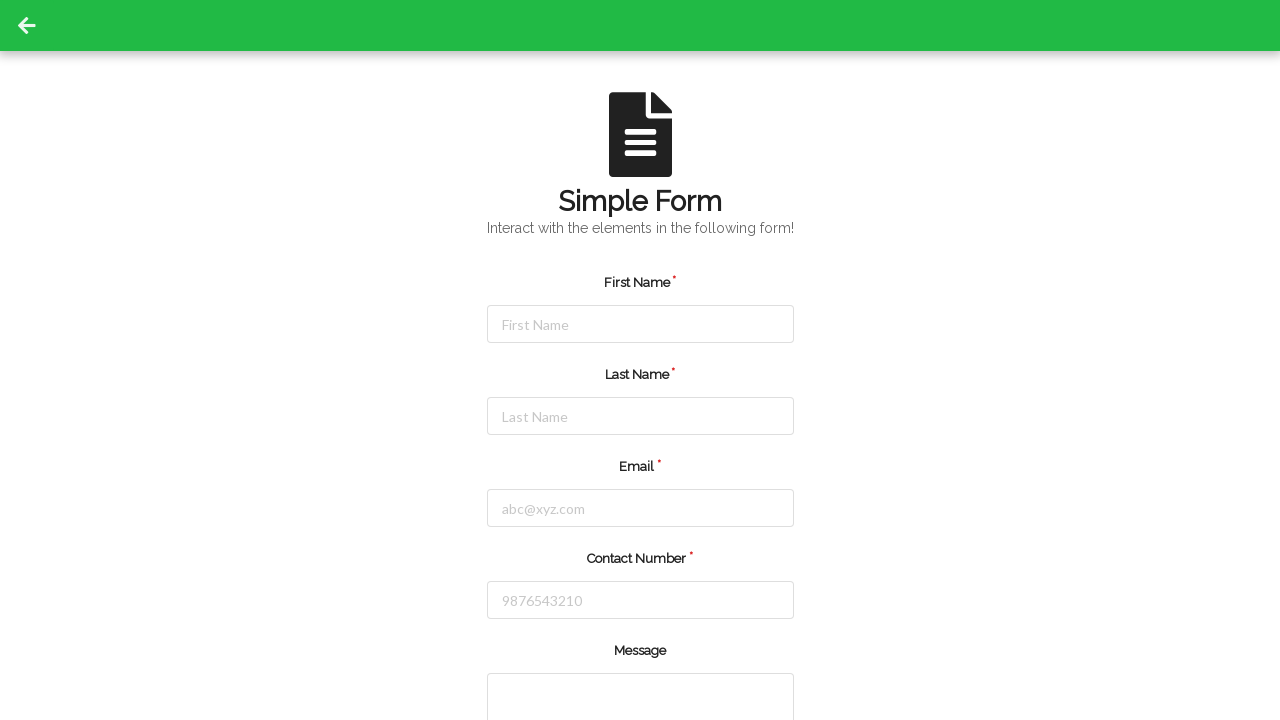

Waited for alert processing to complete
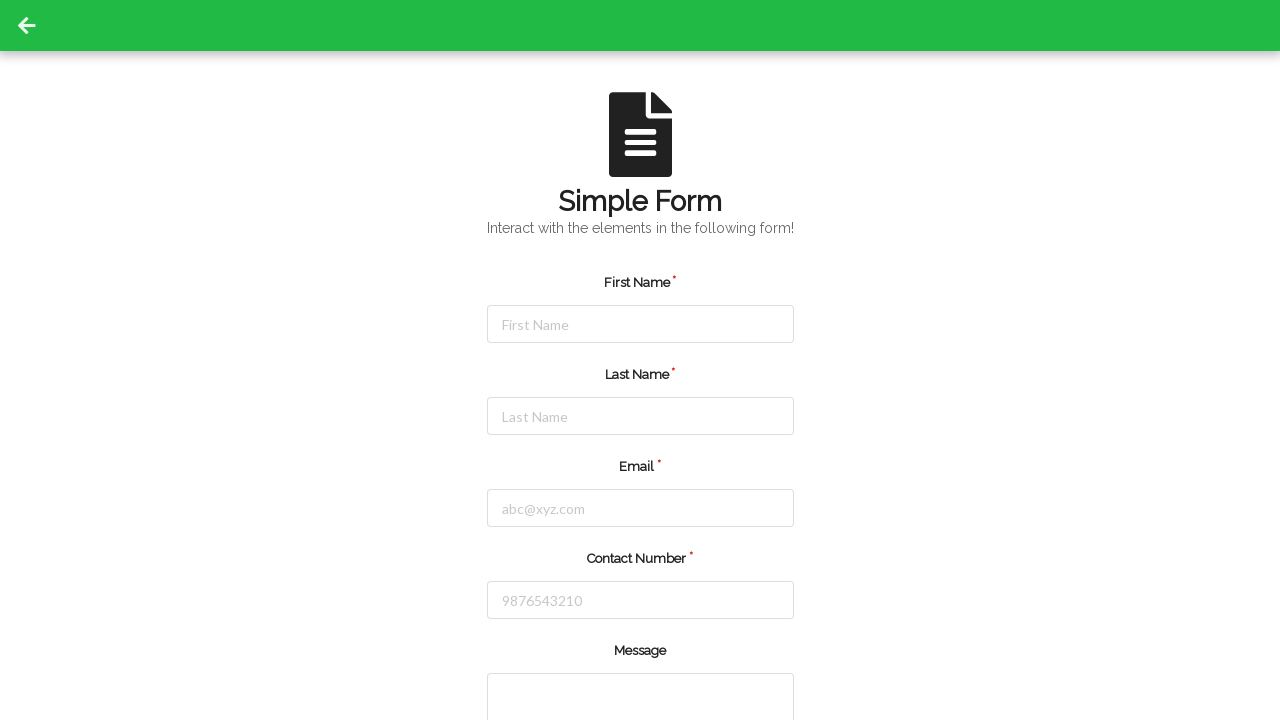

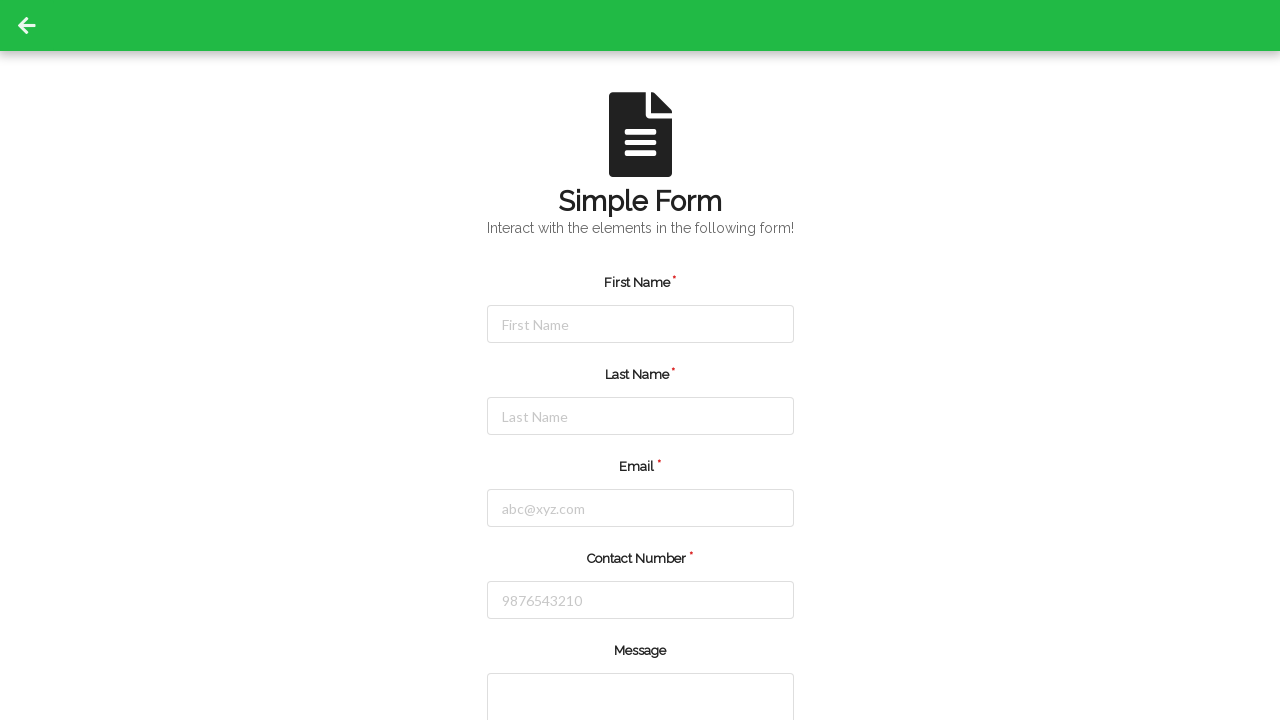